Tests that only the home folder is displayed when first arriving at the checkbox page

Starting URL: https://demoqa.com/elements

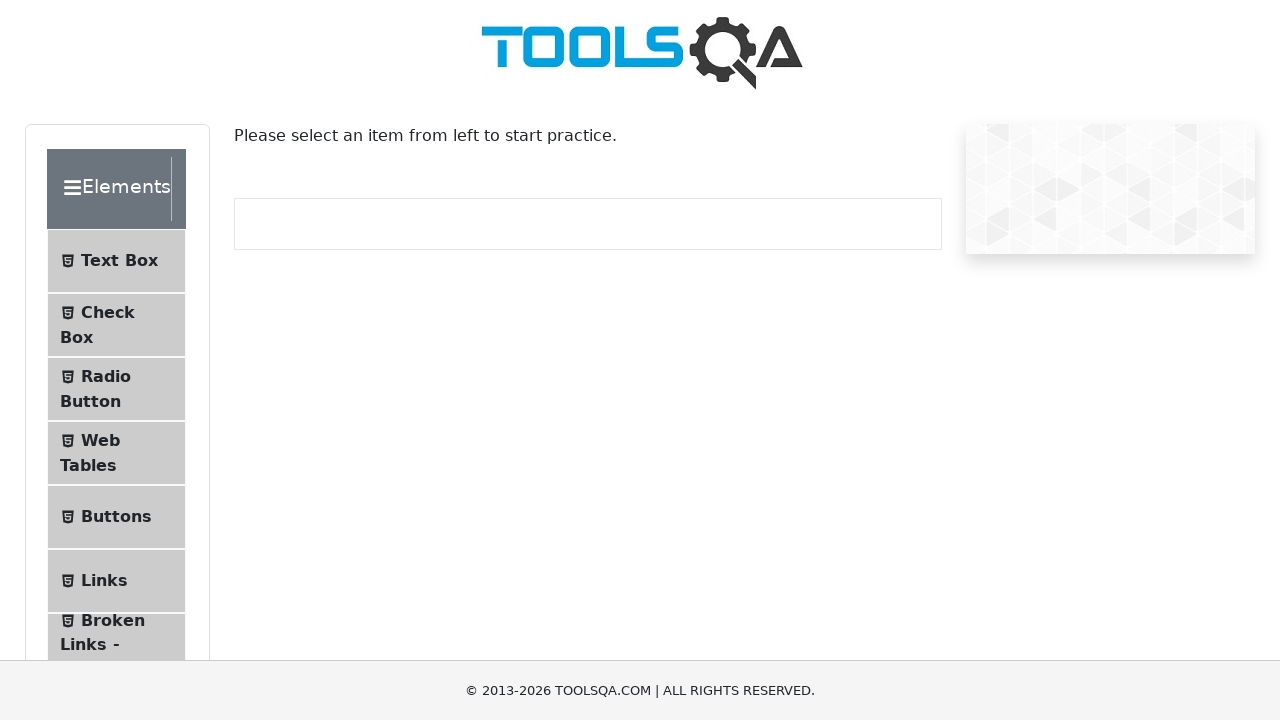

Clicked on Check Box menu item to navigate to checkbox section at (116, 325) on #item-1
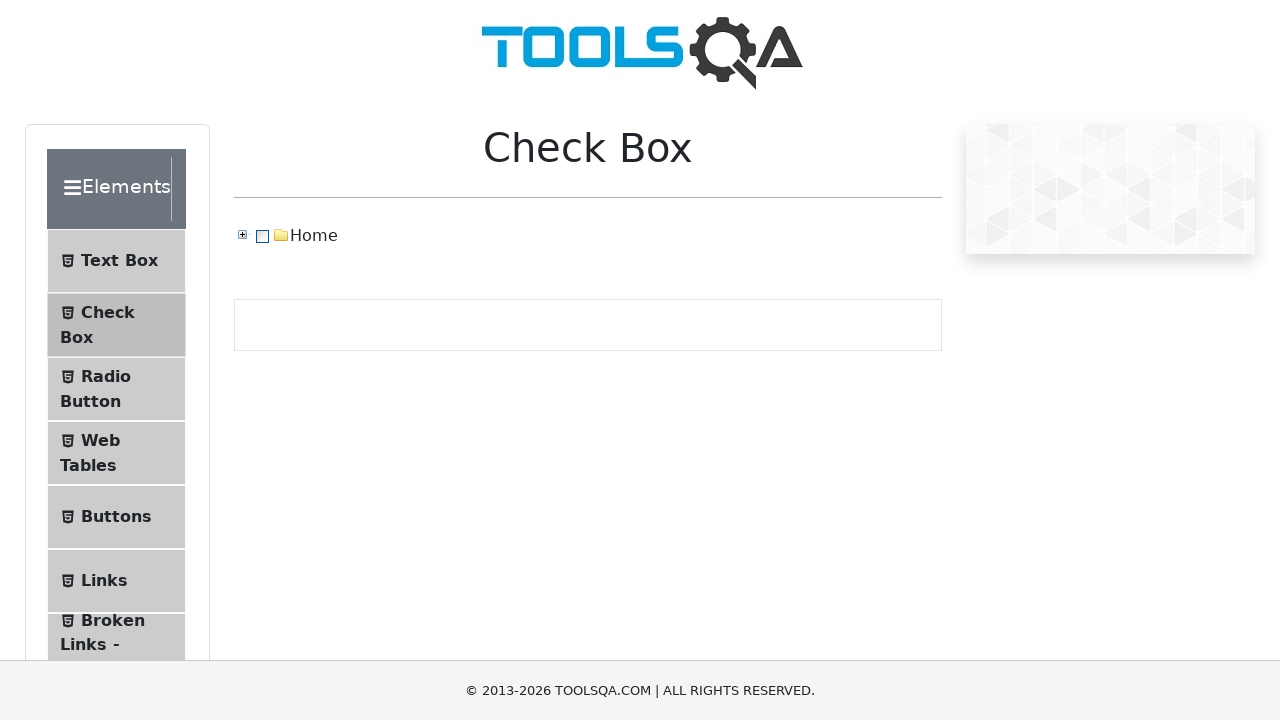

Home folder appeared on the page
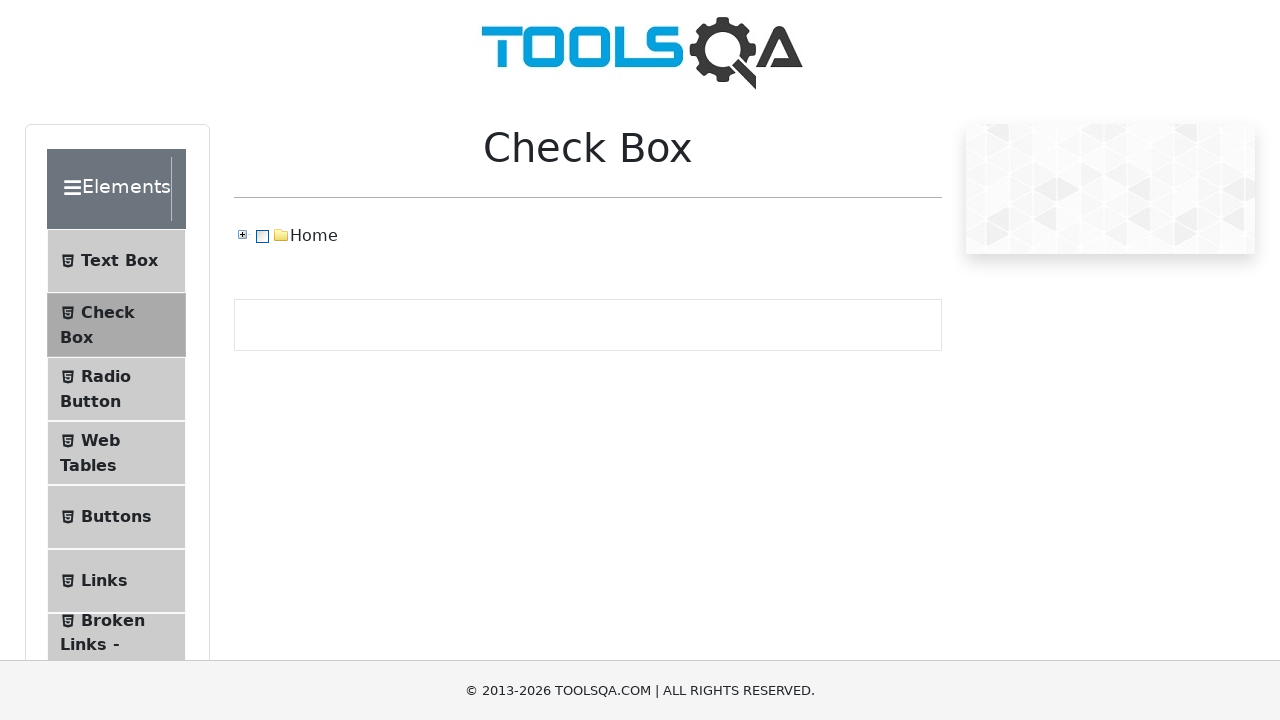

Waited 1 second for page to stabilize
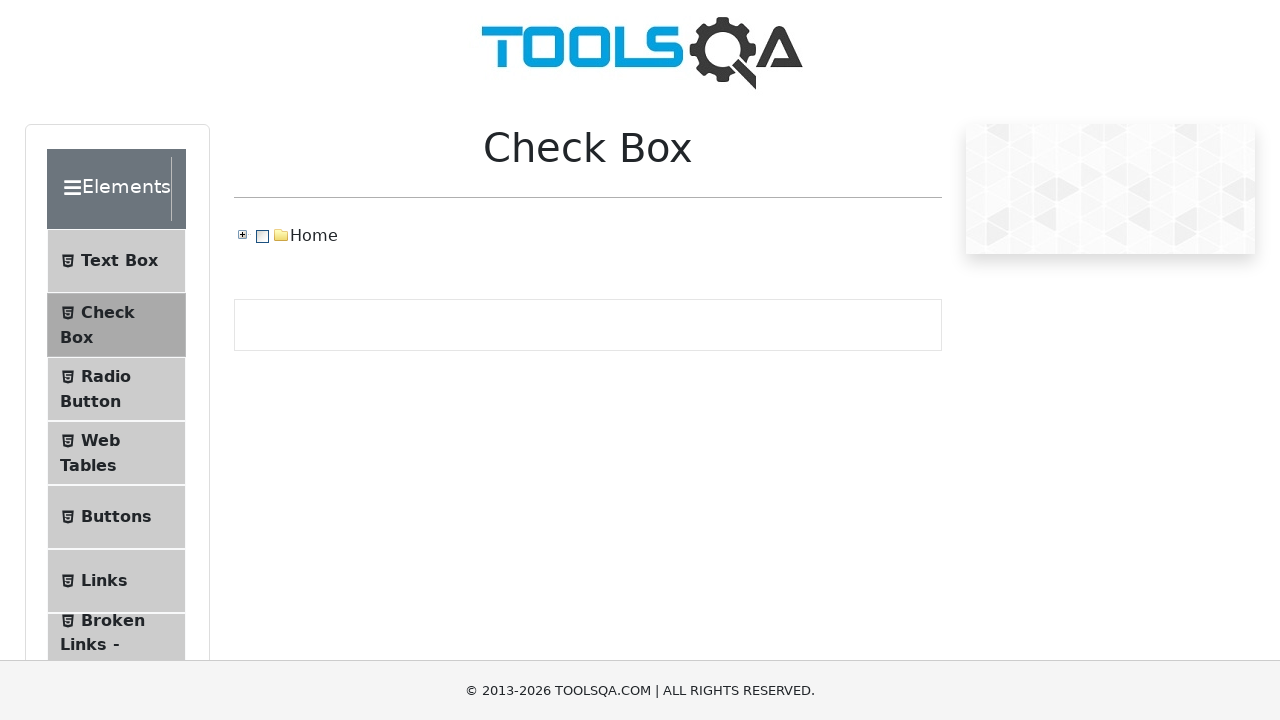

Verified Desktop folder is not visible (not expanded)
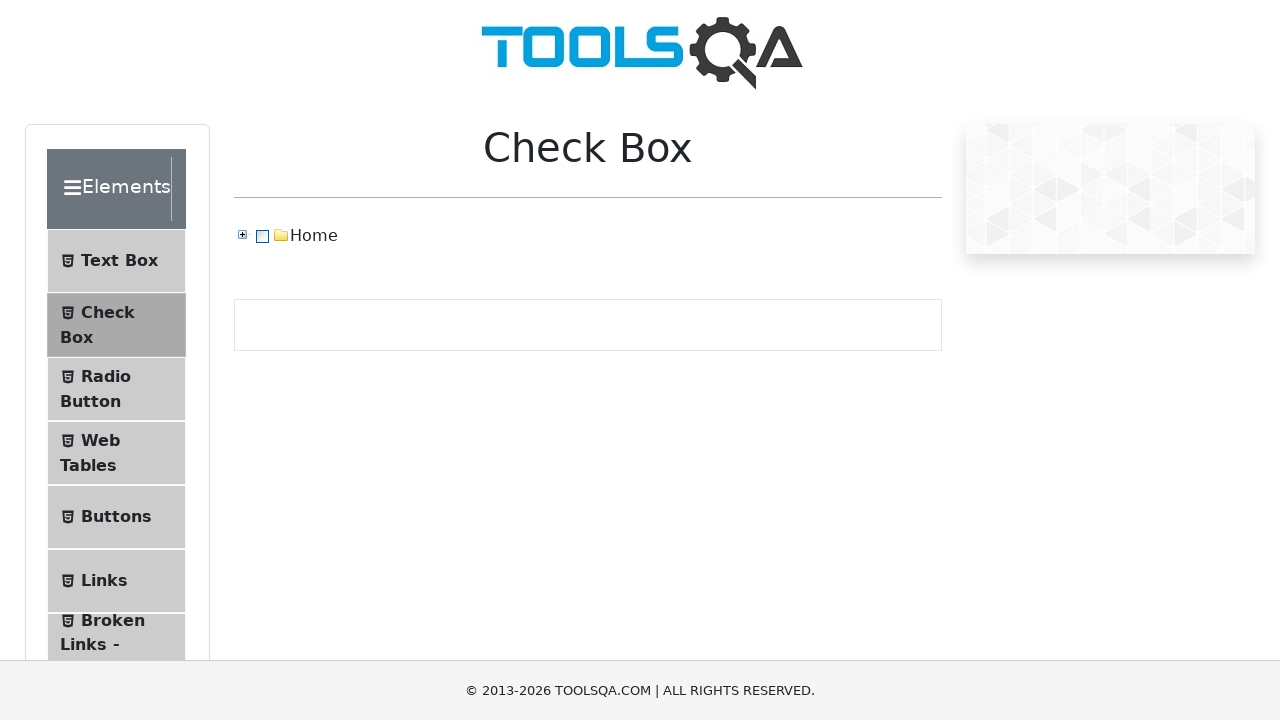

Verified no checkbox results are displayed yet
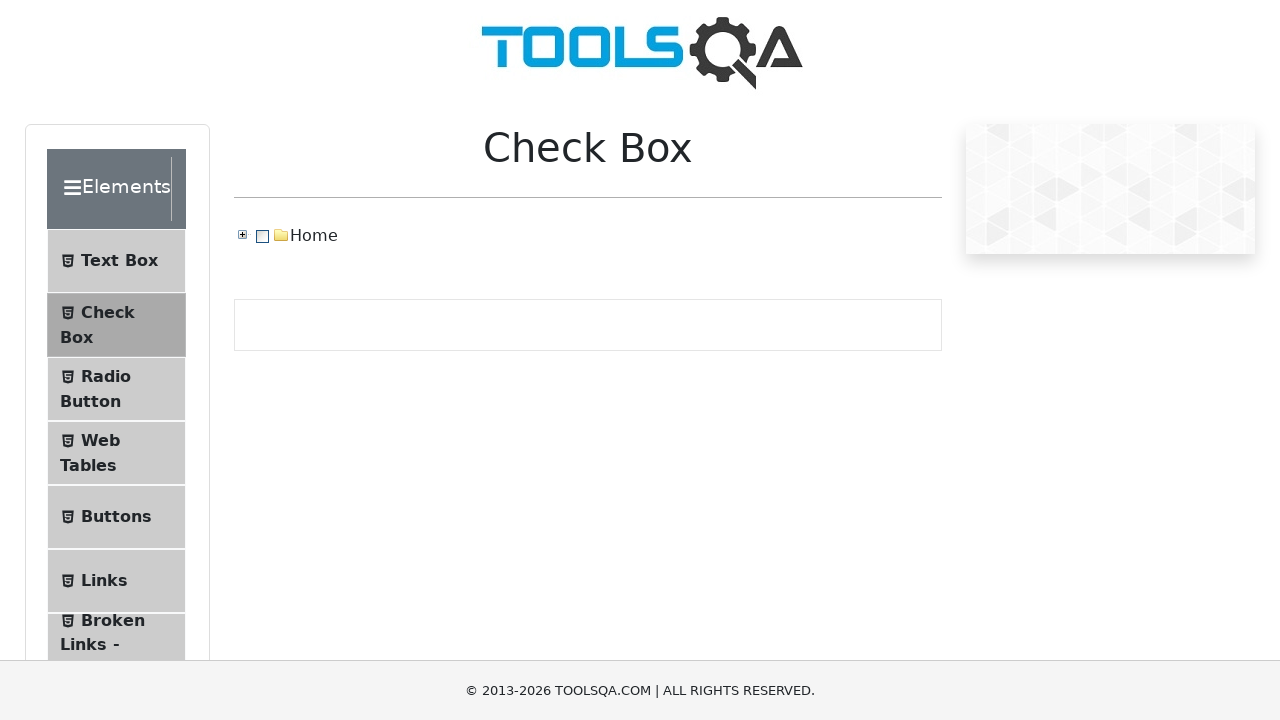

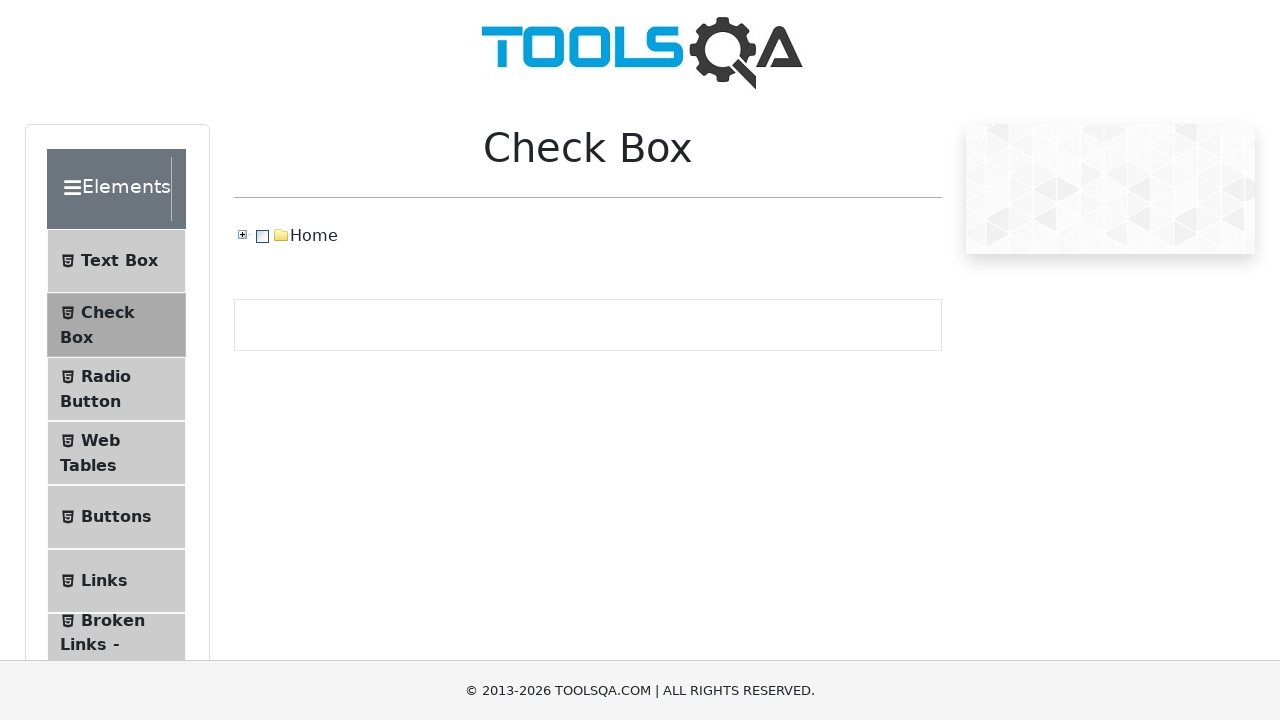